Tests a range slider by pressing the right arrow key 5 times to increase the value, then pressing the left arrow key 5 times to return to the original value.

Starting URL: https://bonigarcia.dev/selenium-webdriver-java/web-form.html

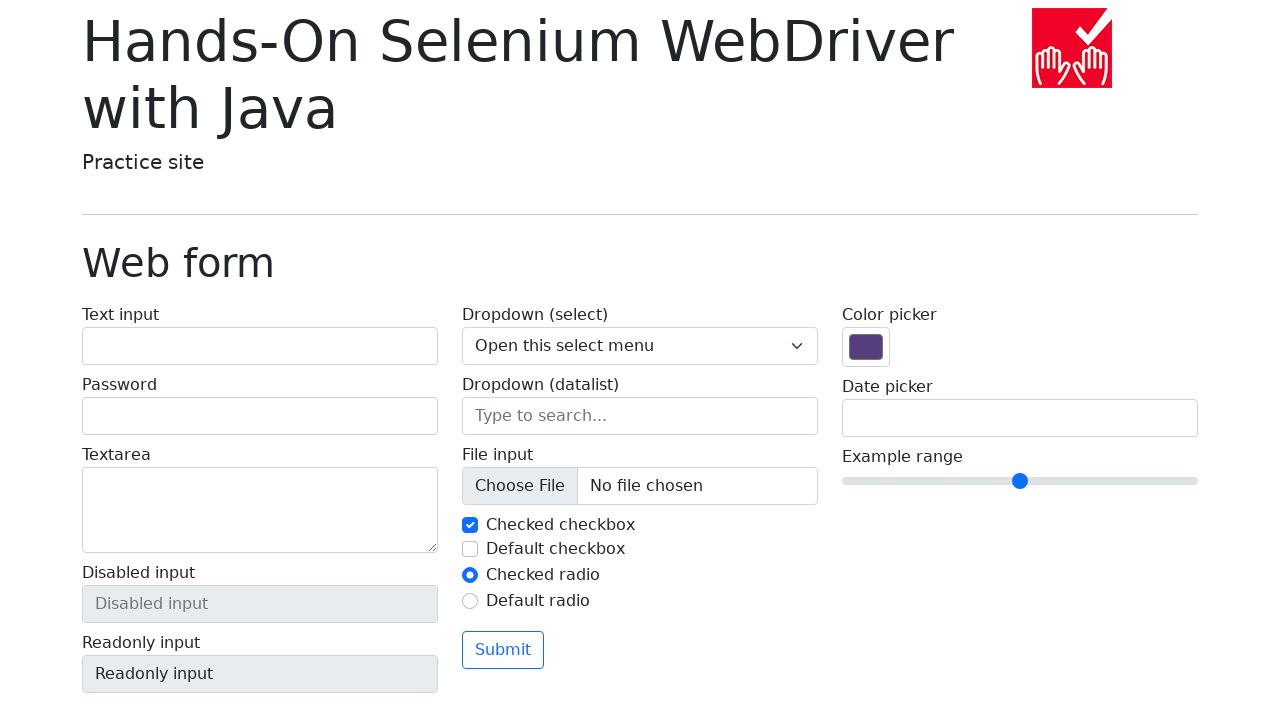

Located range slider element
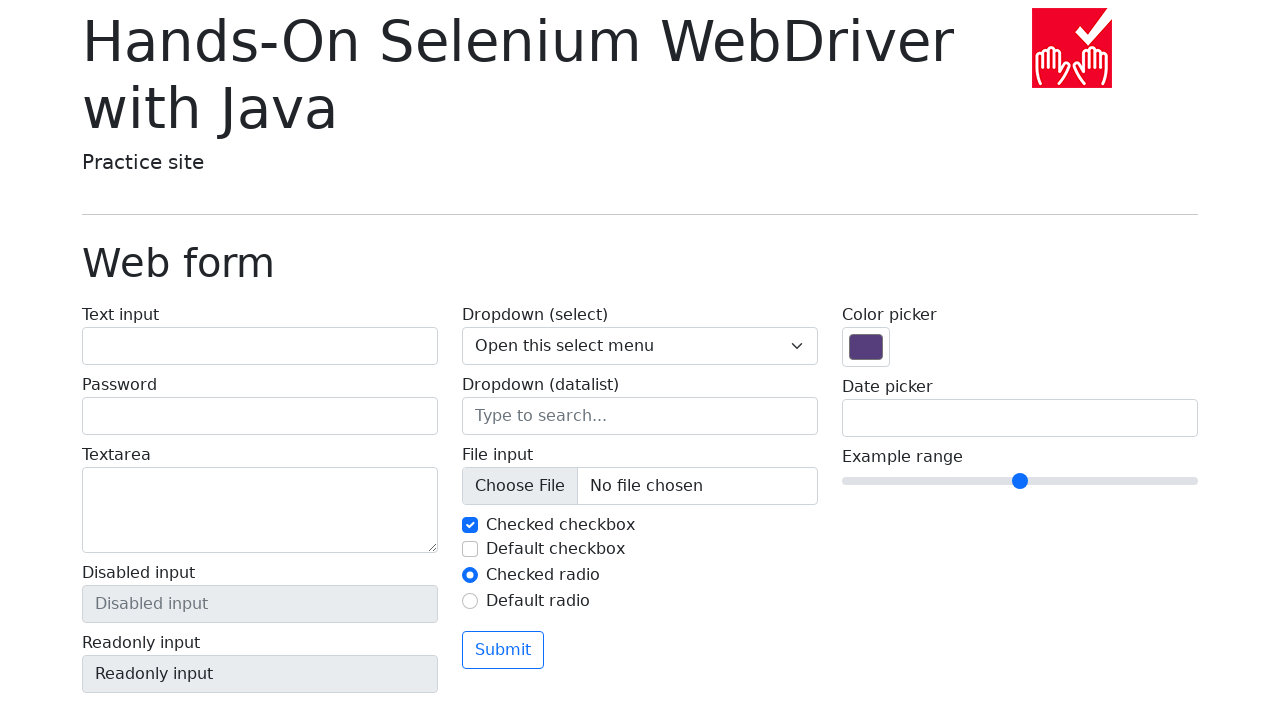

Retrieved initial slider value: 5
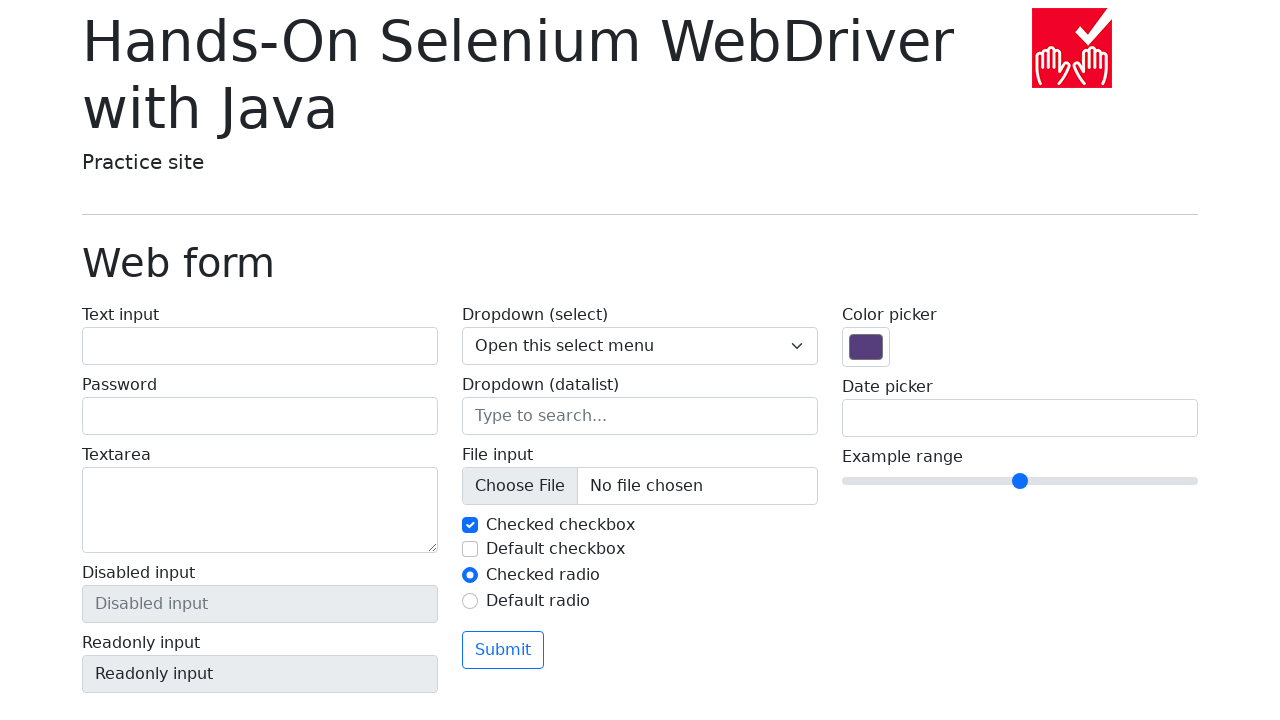

Pressed right arrow key (iteration 1/5) to increase slider value on input[name='my-range']
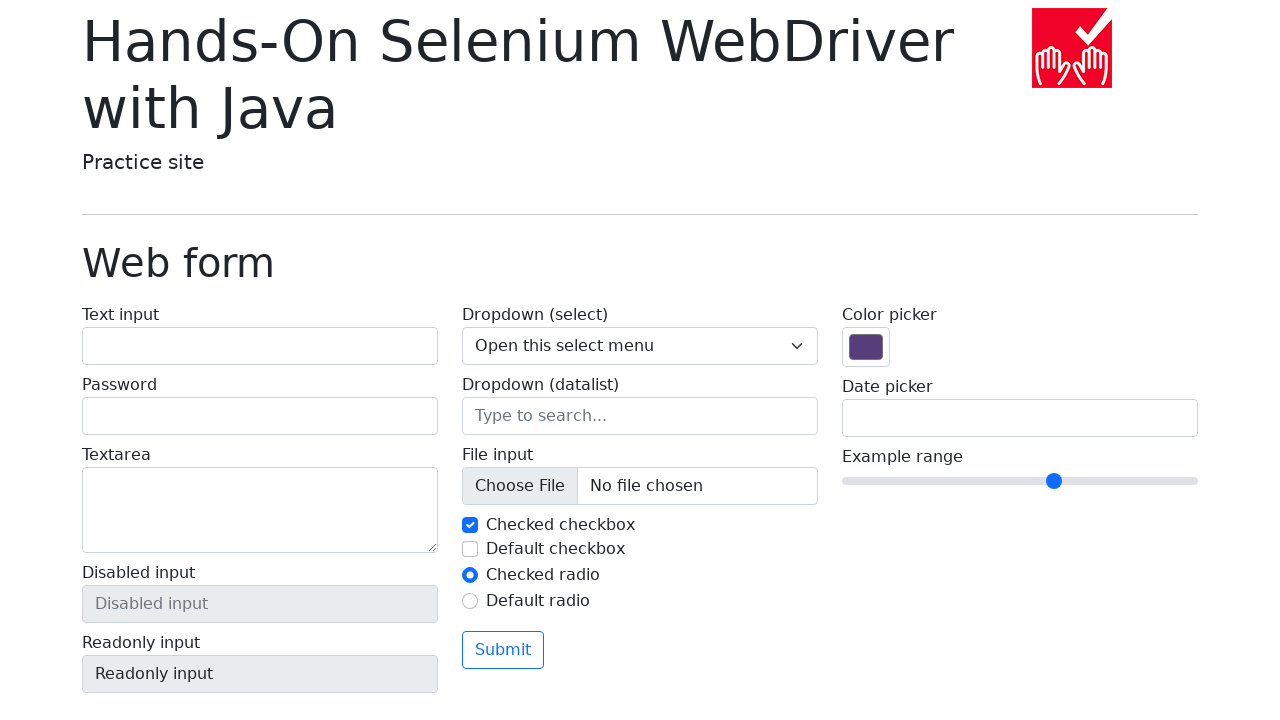

Pressed right arrow key (iteration 2/5) to increase slider value on input[name='my-range']
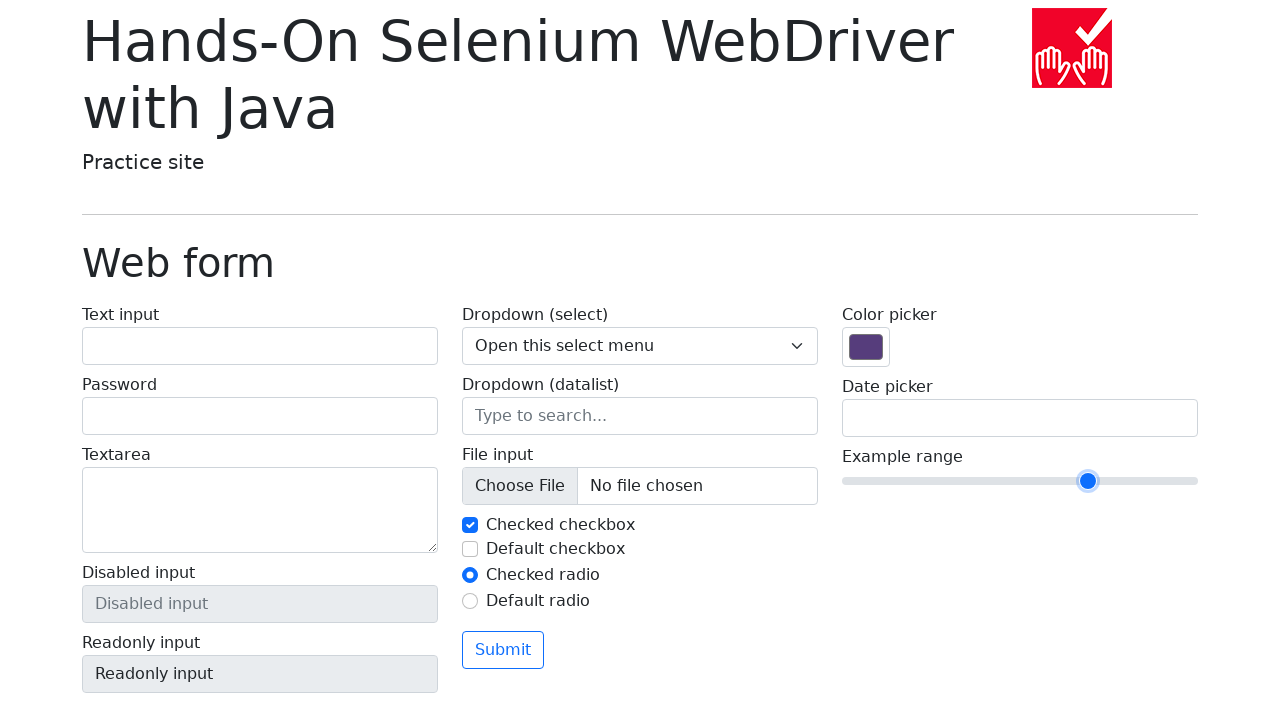

Pressed right arrow key (iteration 3/5) to increase slider value on input[name='my-range']
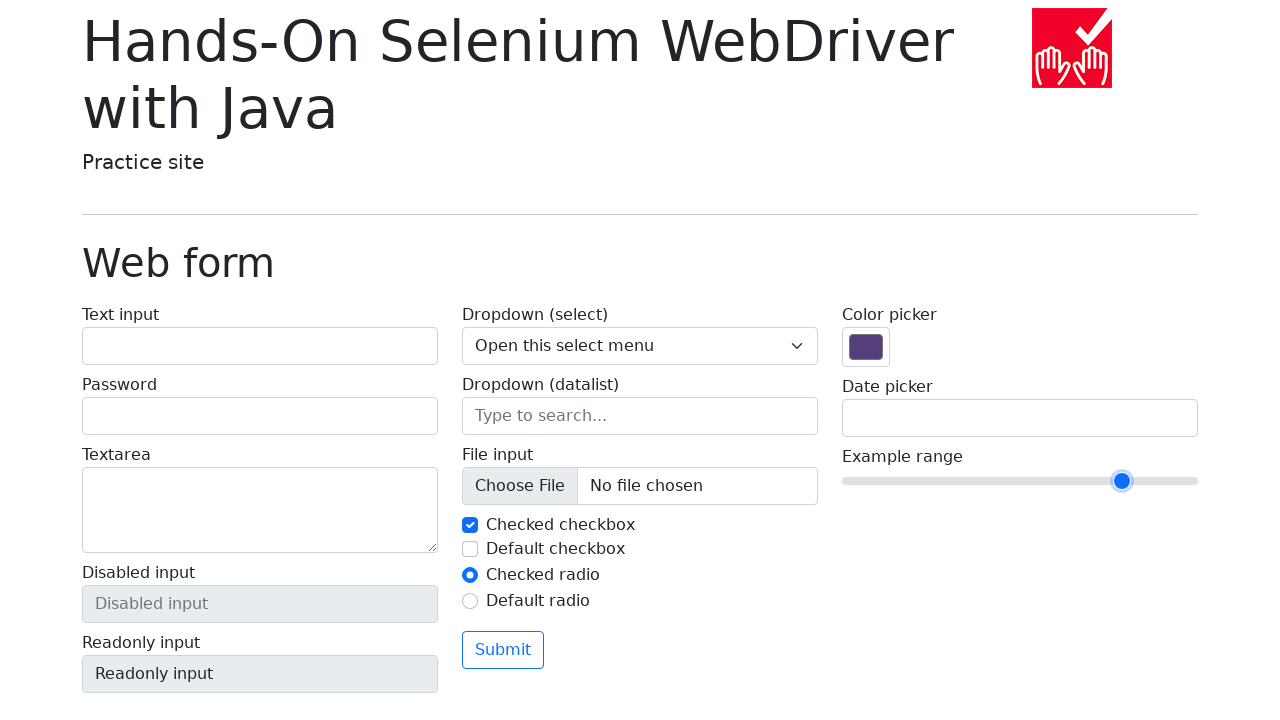

Pressed right arrow key (iteration 4/5) to increase slider value on input[name='my-range']
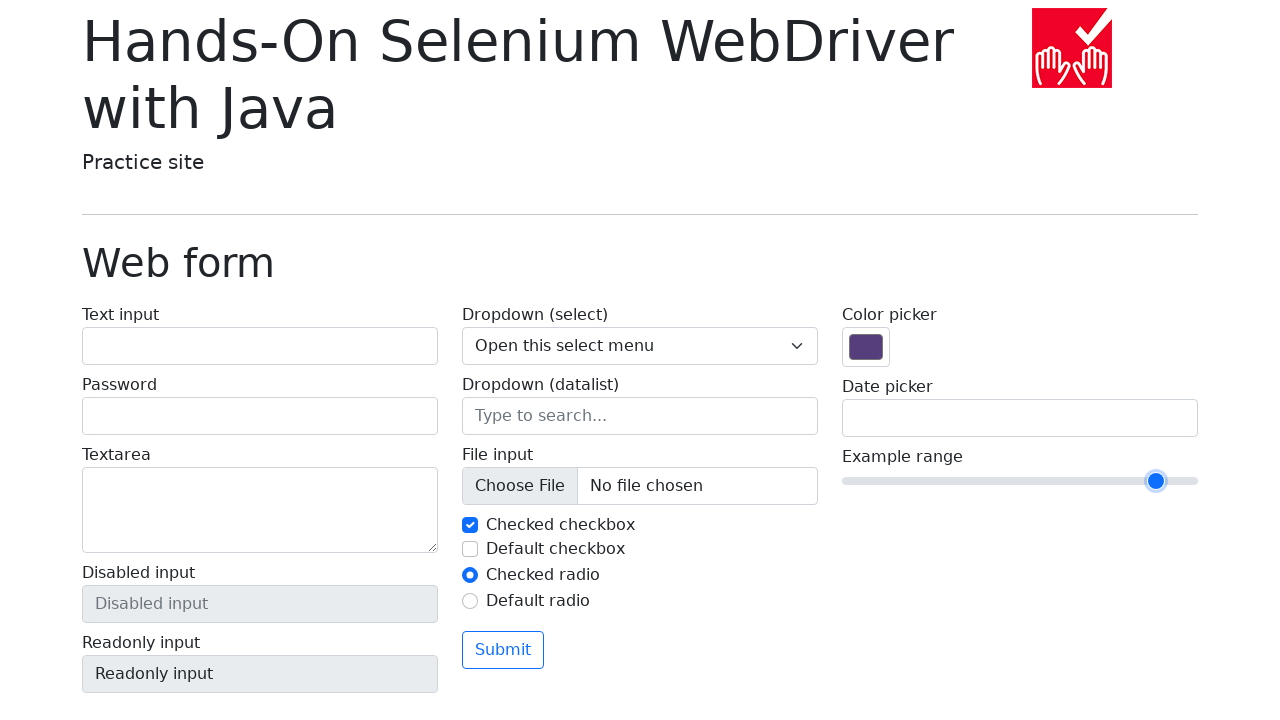

Pressed right arrow key (iteration 5/5) to increase slider value on input[name='my-range']
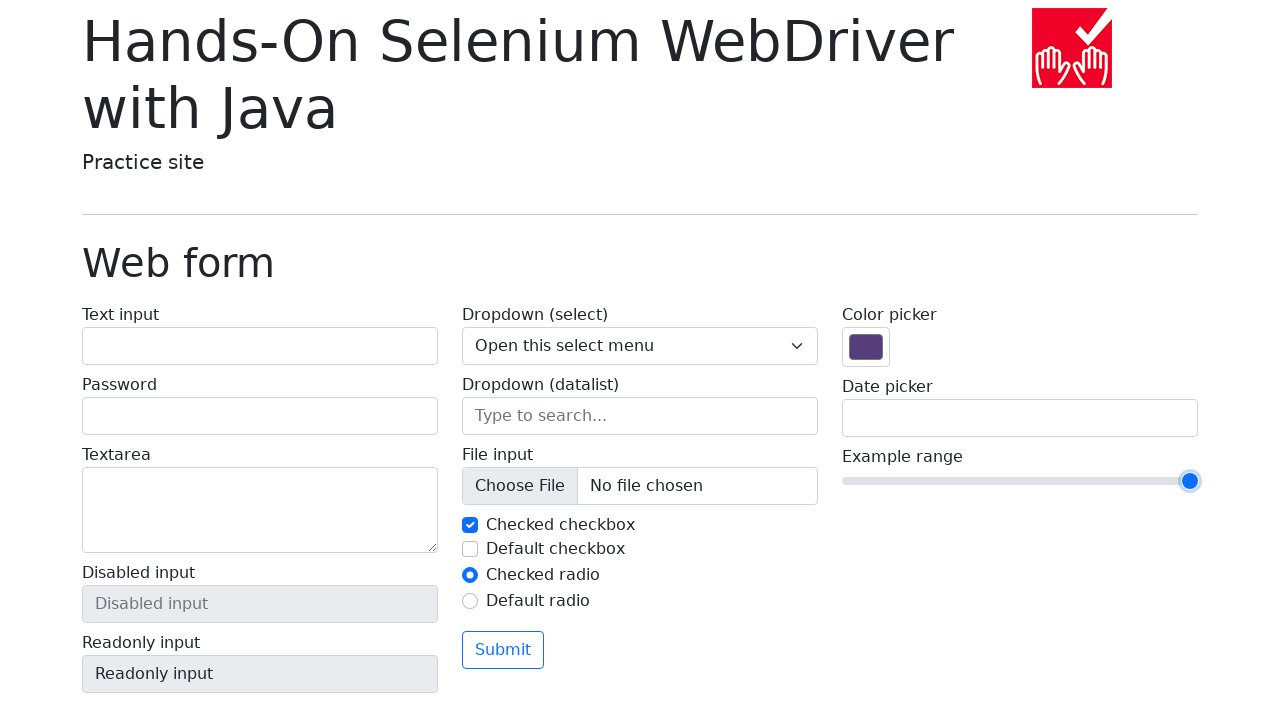

Pressed left arrow key (iteration 1/5) to decrease slider value on input[name='my-range']
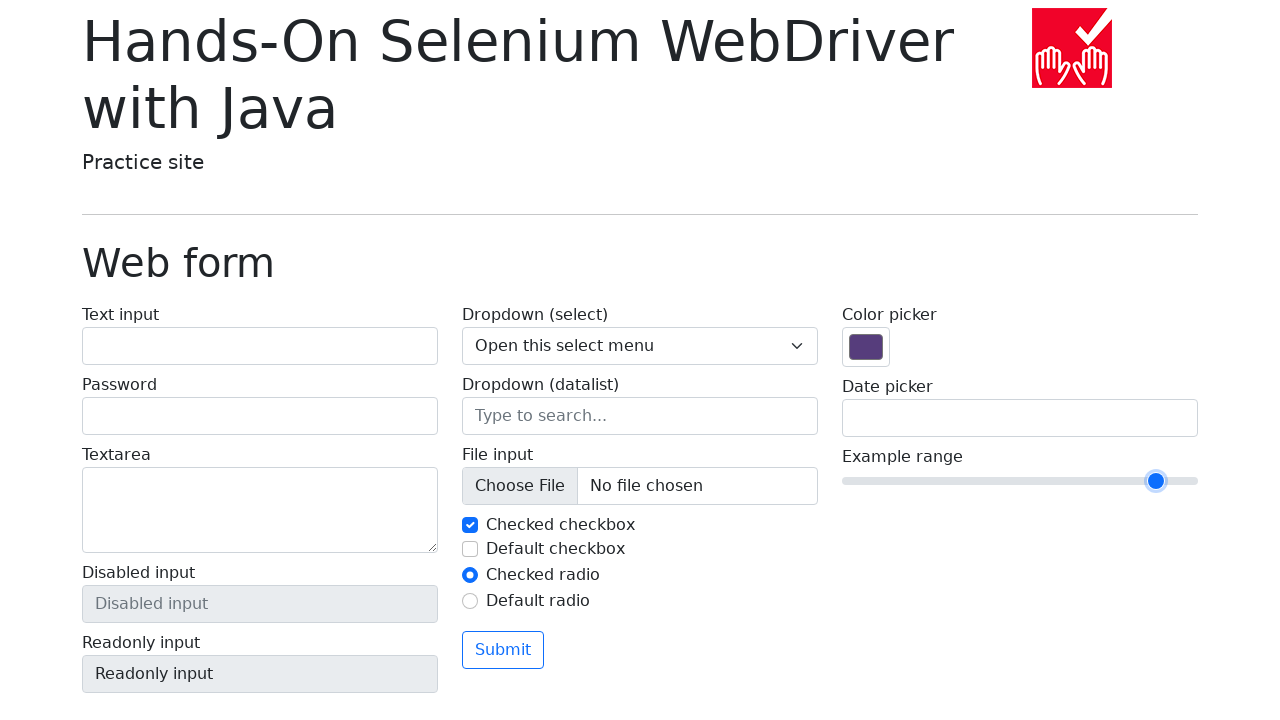

Pressed left arrow key (iteration 2/5) to decrease slider value on input[name='my-range']
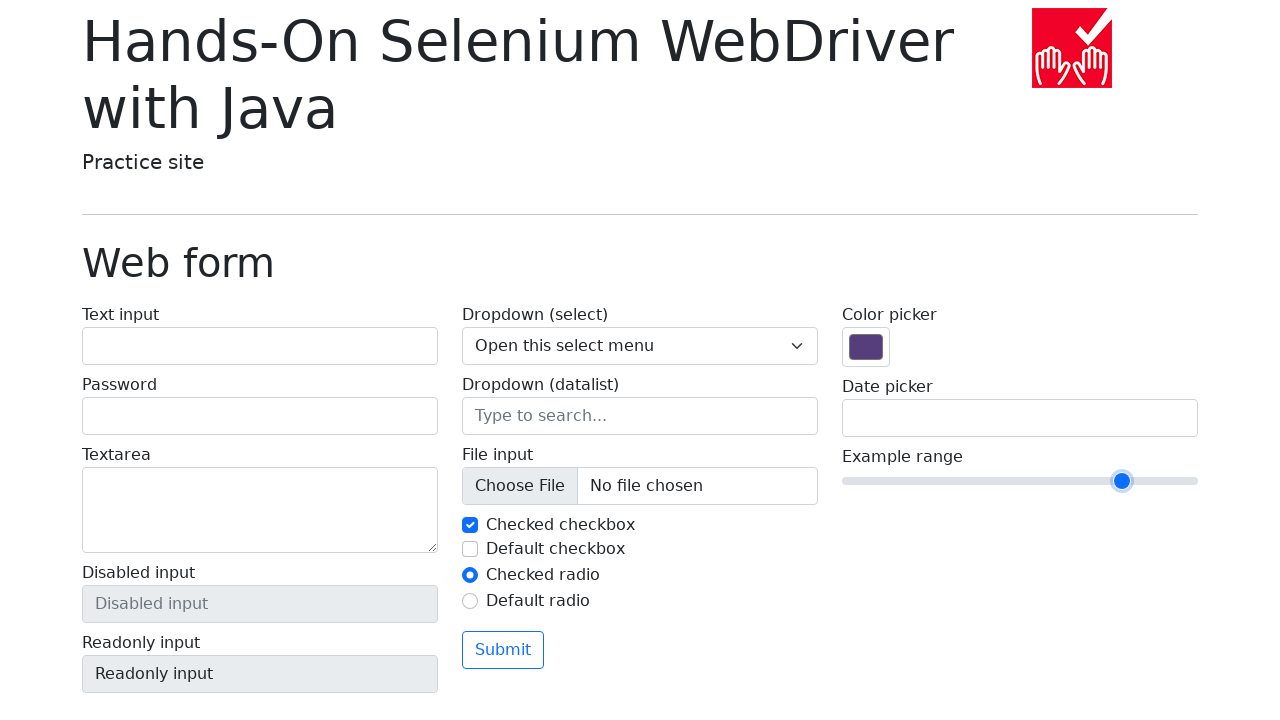

Pressed left arrow key (iteration 3/5) to decrease slider value on input[name='my-range']
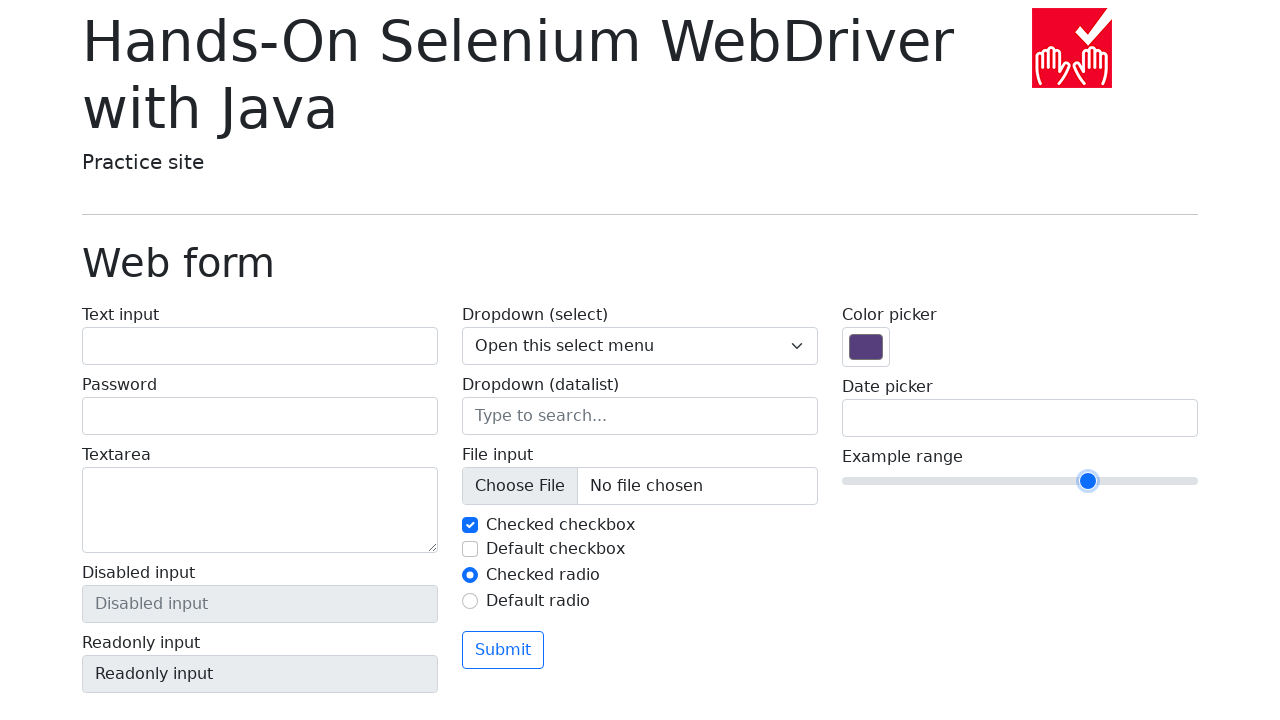

Pressed left arrow key (iteration 4/5) to decrease slider value on input[name='my-range']
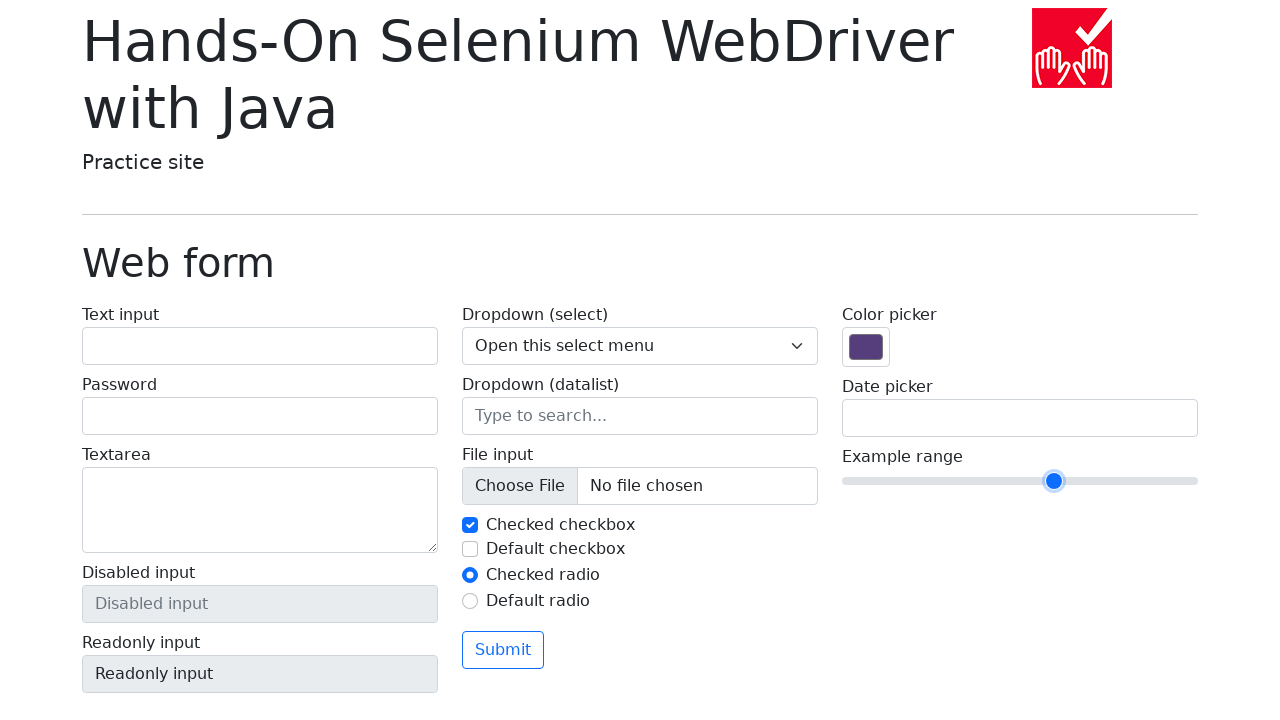

Pressed left arrow key (iteration 5/5) to decrease slider value on input[name='my-range']
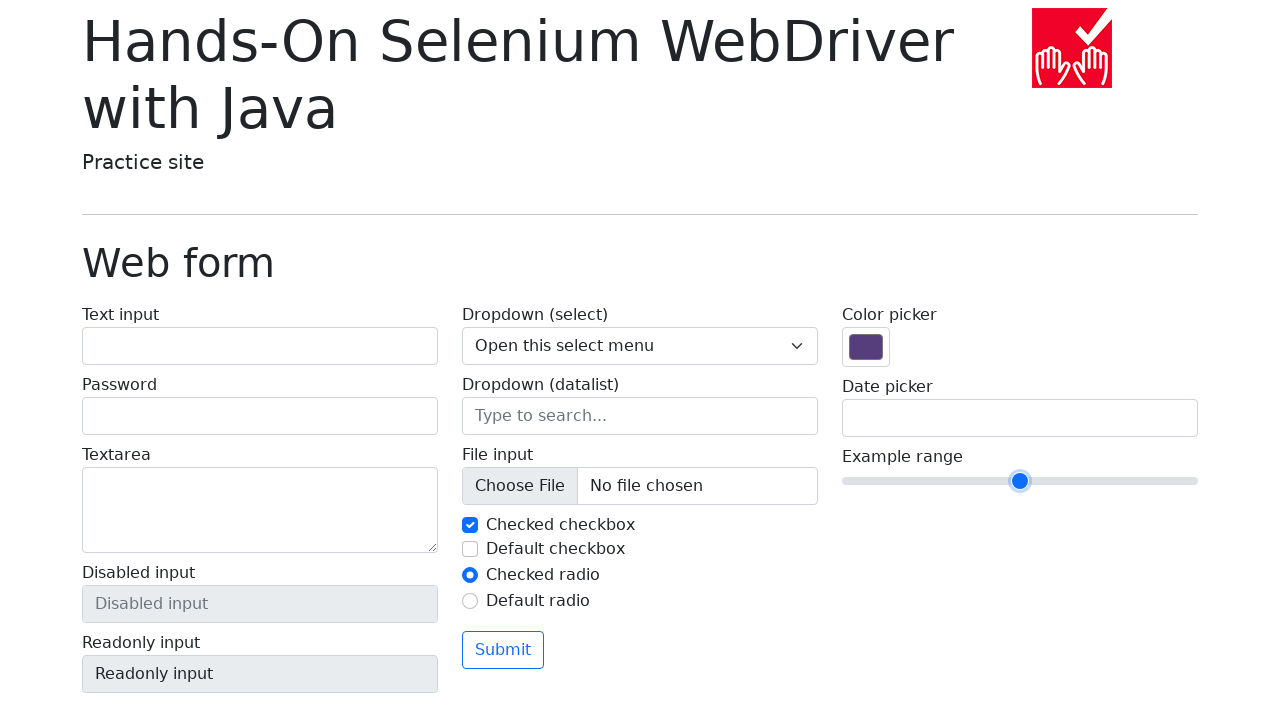

Verified slider returned to initial value: 5
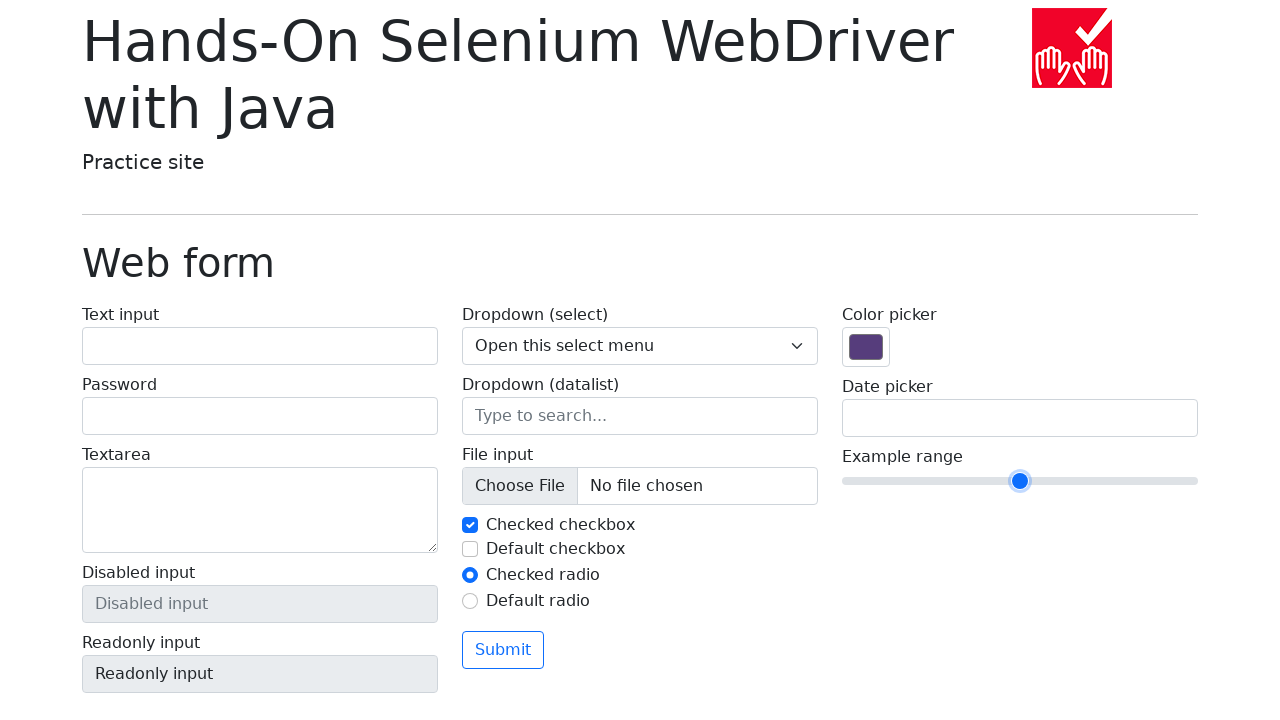

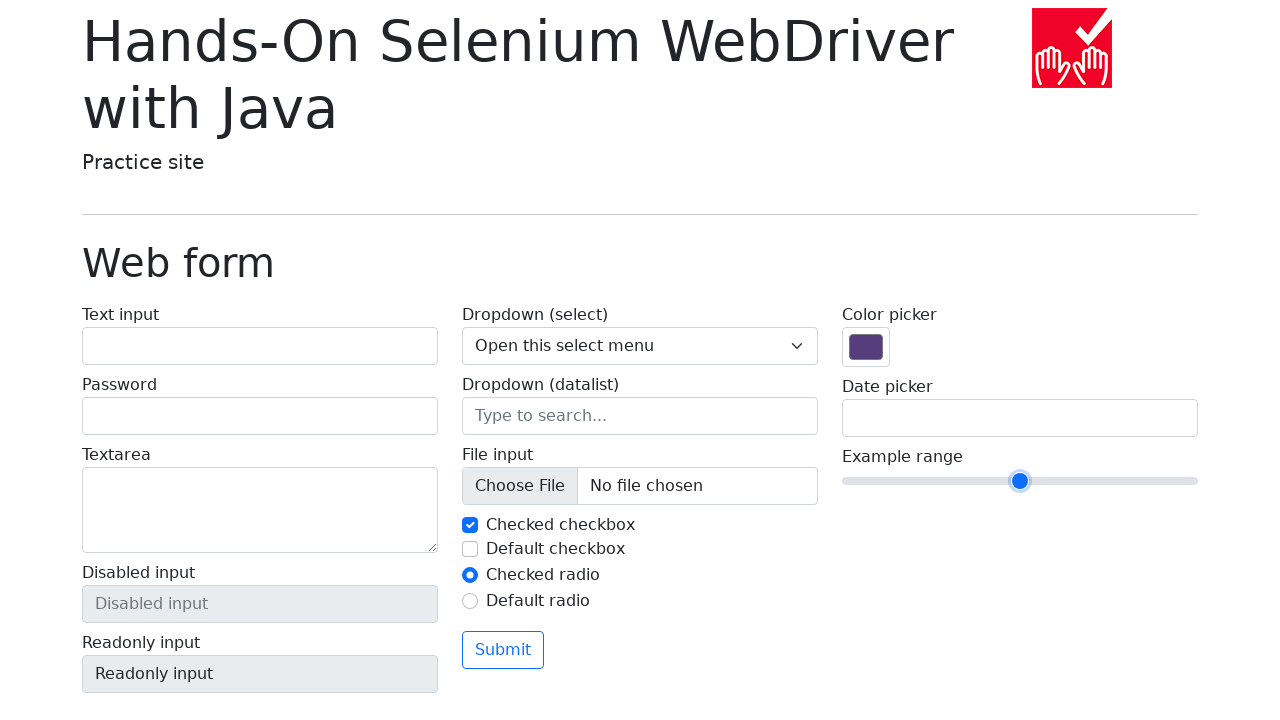